Tests JavaScript prompt alert by clicking a button, entering text into the prompt, accepting it, and verifying the entered text is displayed.

Starting URL: http://the-internet.herokuapp.com/javascript_alerts

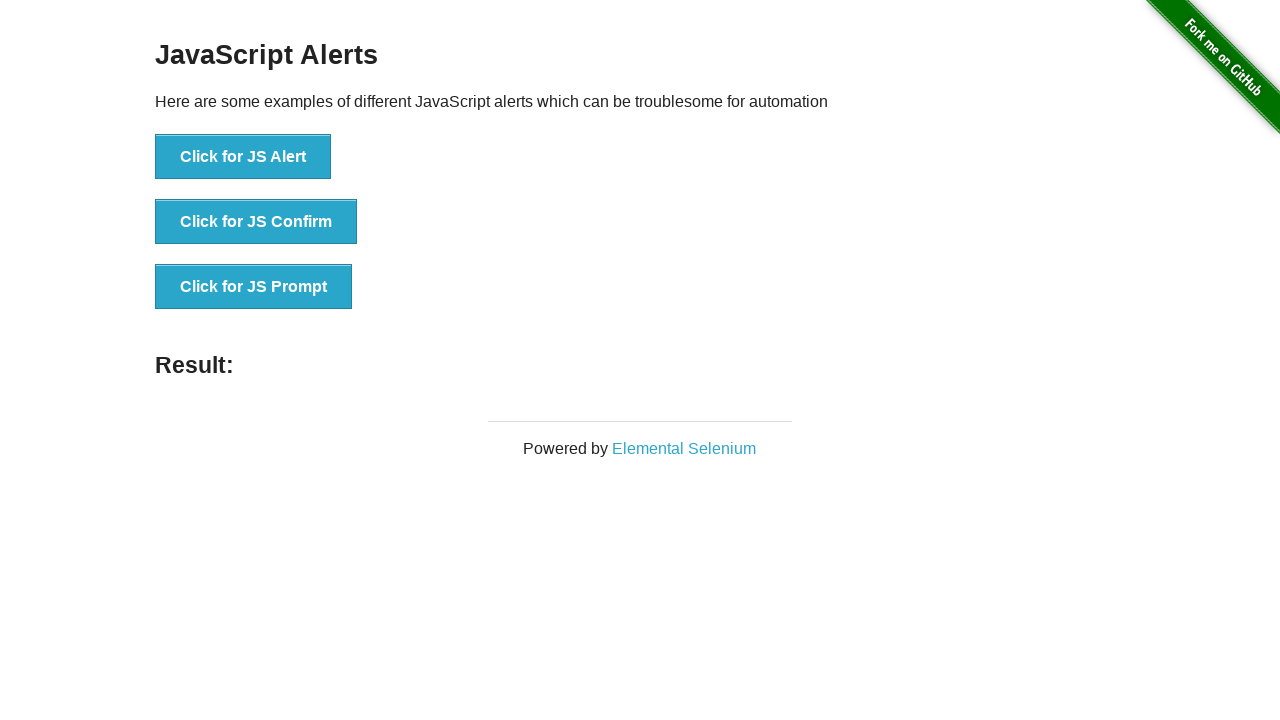

Set up dialog handler to accept prompt with text 'dfgfdhrfd'
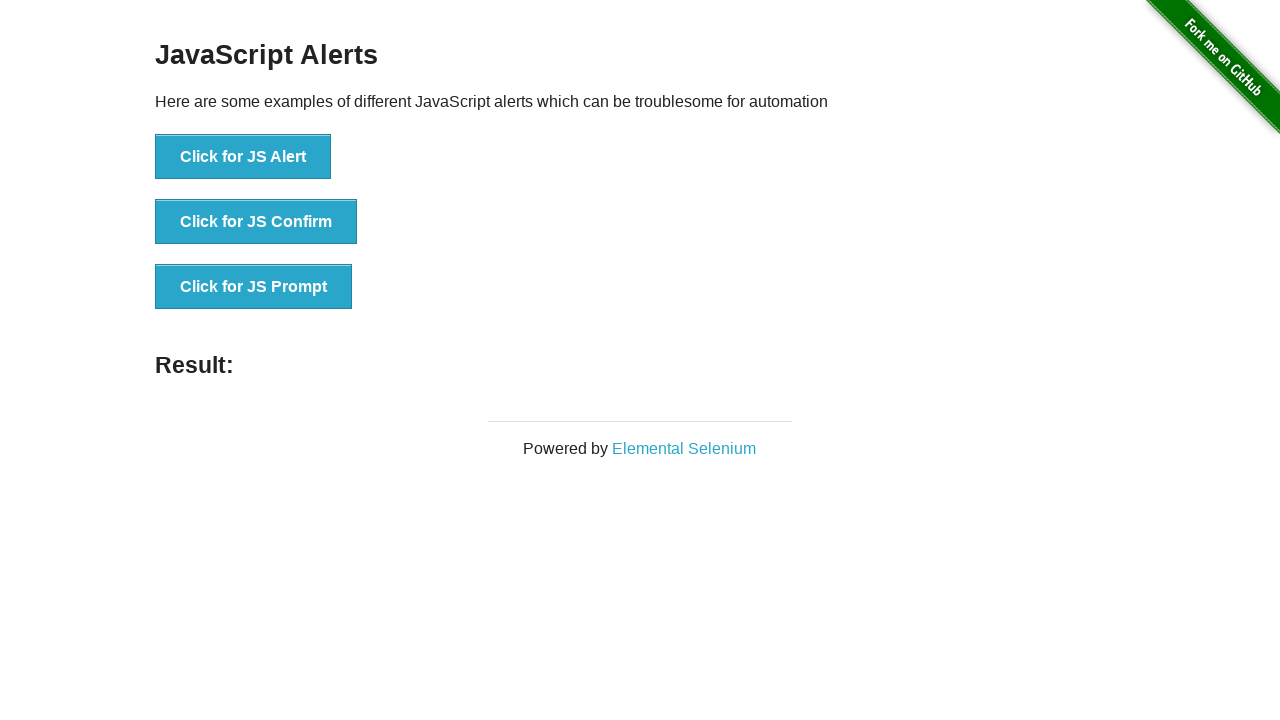

Clicked button to trigger JavaScript prompt dialog at (254, 287) on button[onclick='jsPrompt()']
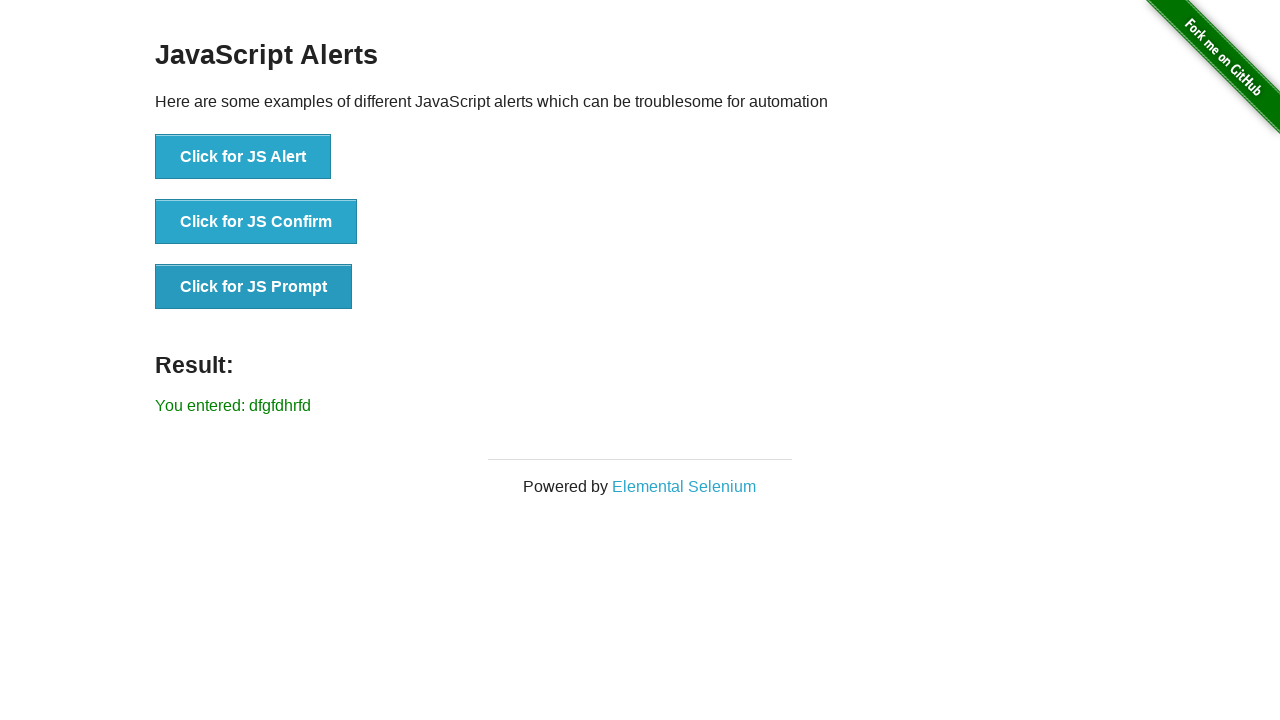

Result element appeared on the page
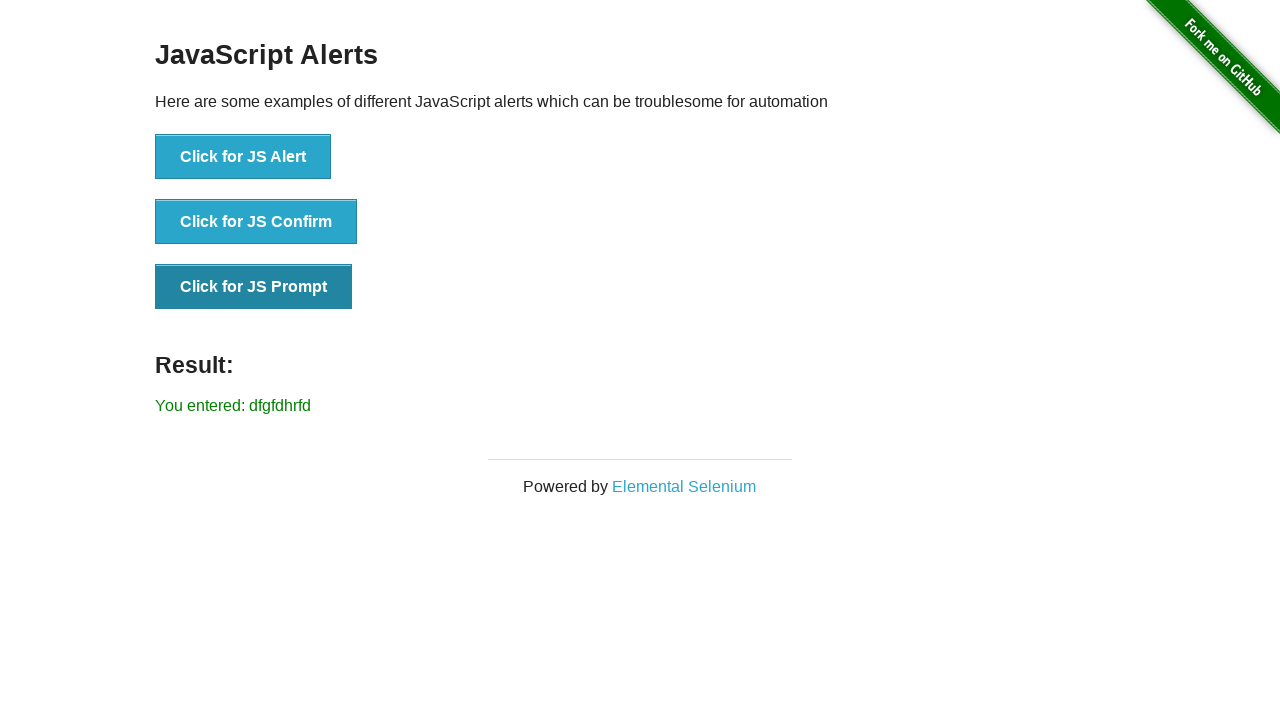

Verified that entered text 'dfgfdhrfd' is displayed in result
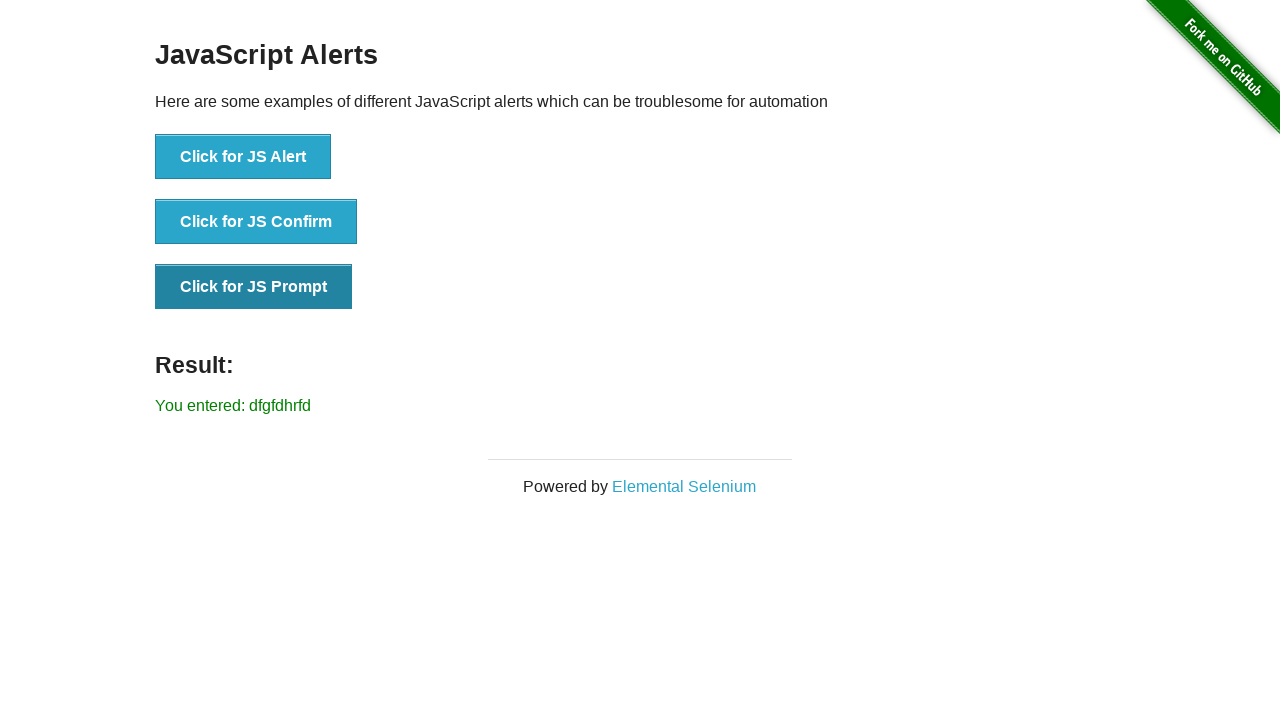

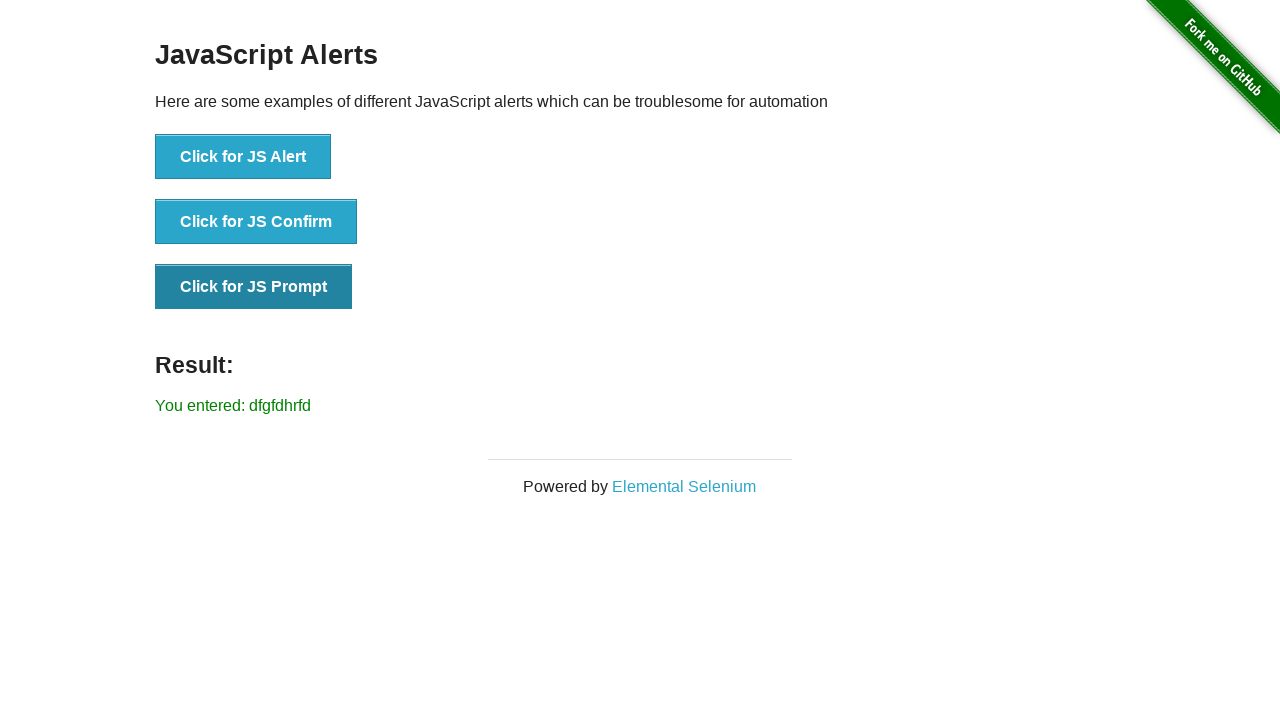